Tests the progress bar widget on DemoQA by navigating to the Widgets section, clicking on Progress Bar, starting the progress bar, and verifying it reaches a specific percentage value.

Starting URL: https://demoqa.com/

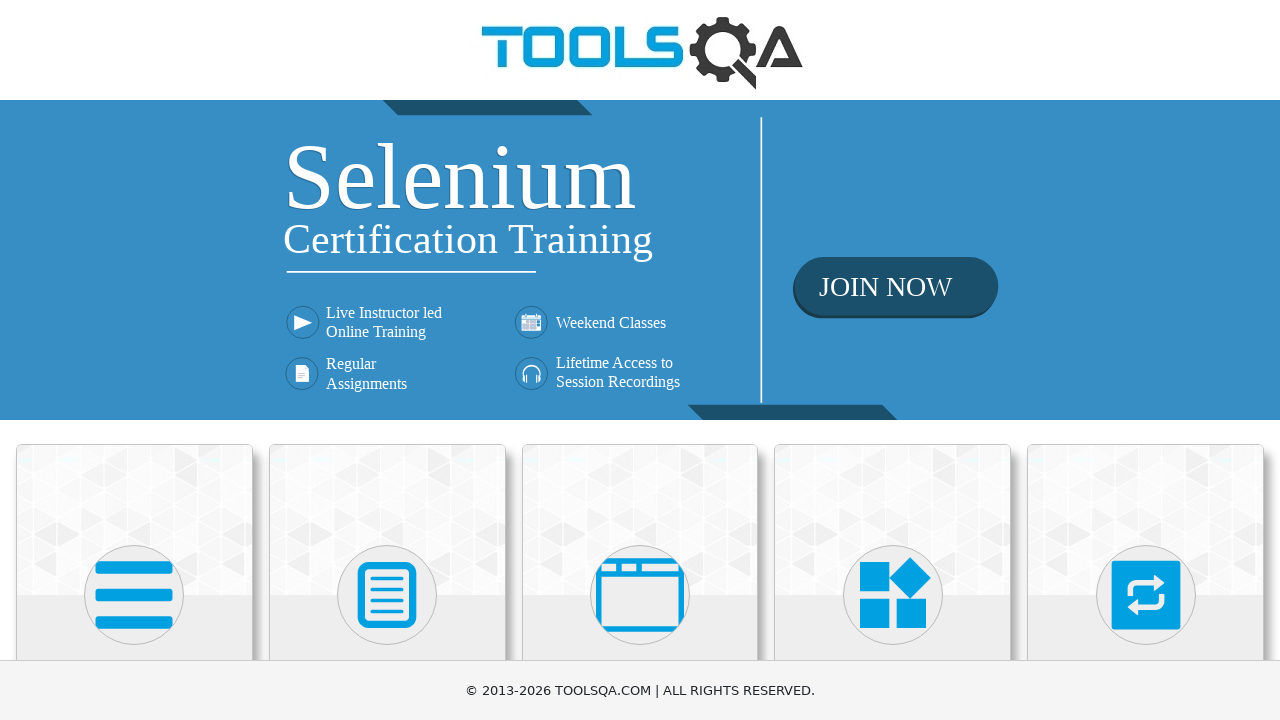

Clicked on Widgets card on home page at (893, 360) on text=Widgets
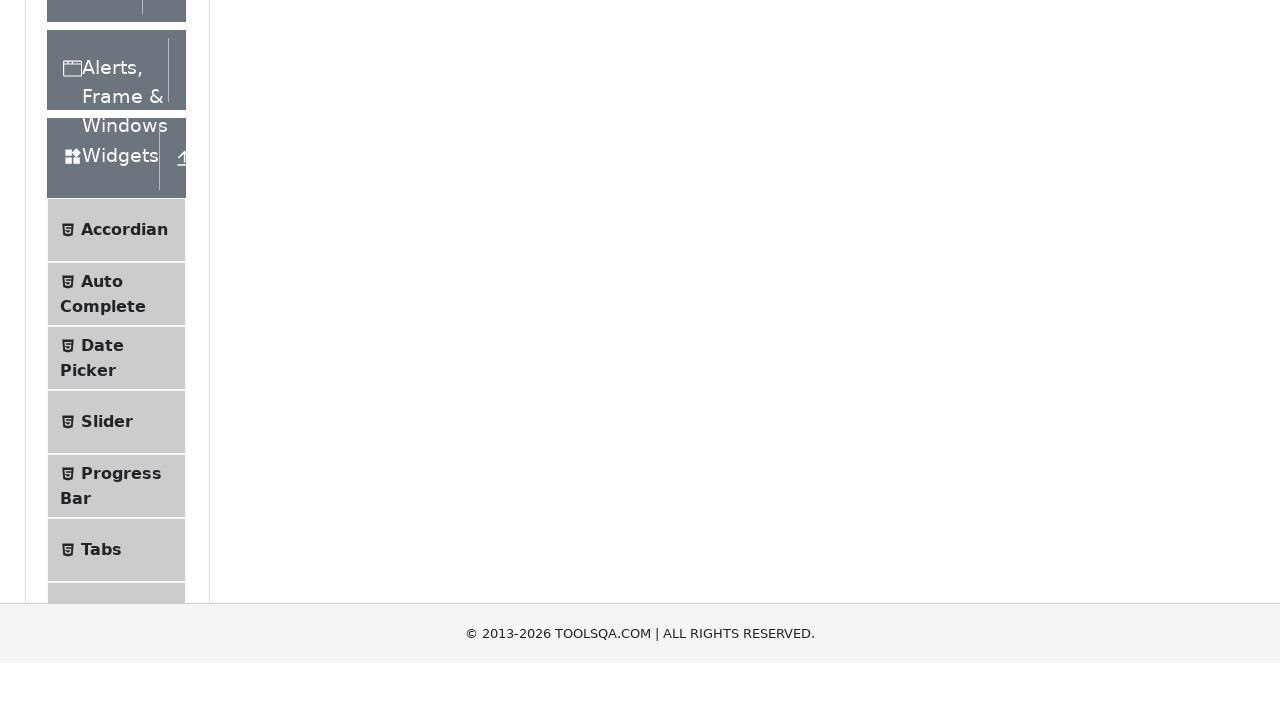

Clicked on Progress Bar menu item at (121, 348) on text=Progress Bar
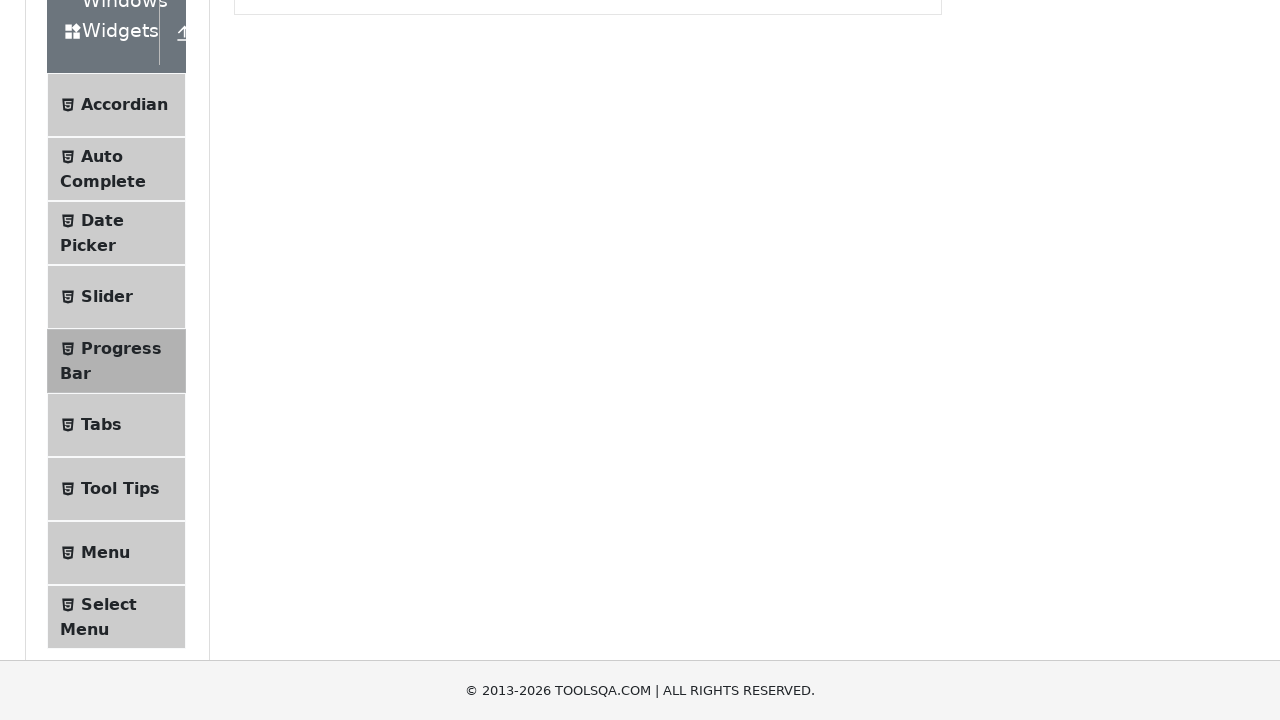

Clicked the Start button to begin loading the progress bar at (266, 314) on #startStopButton
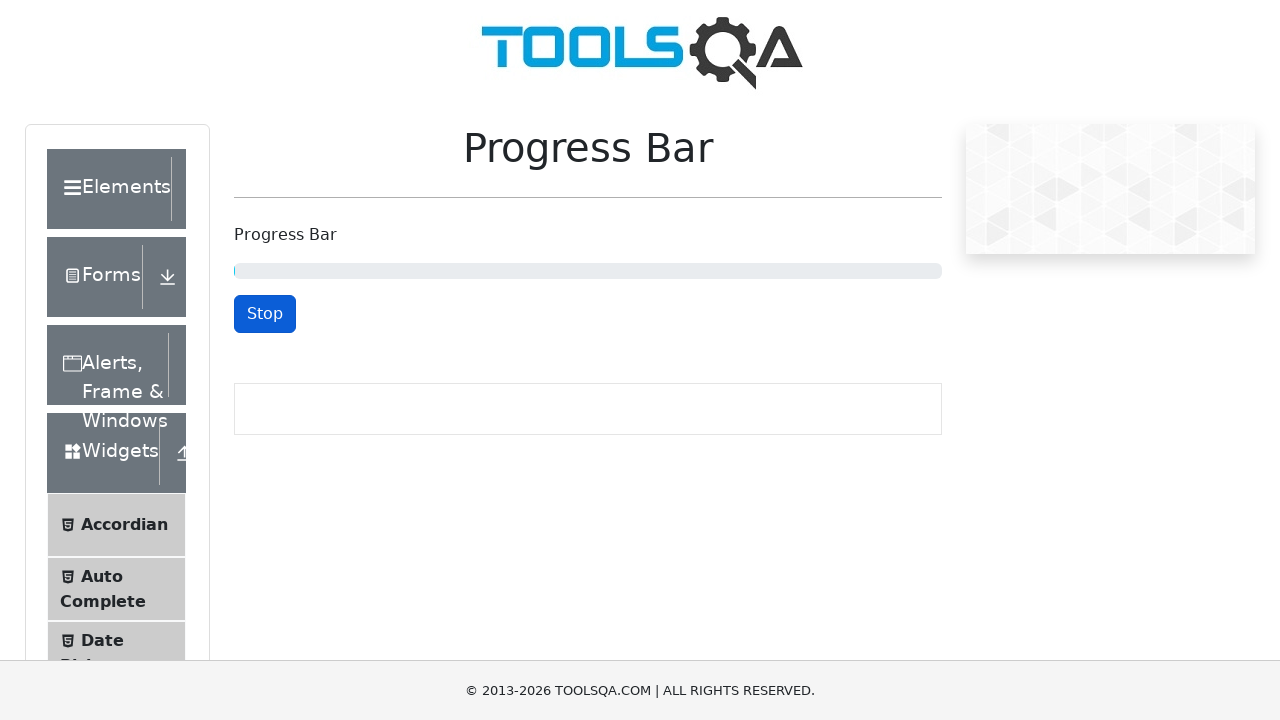

Waited 1500ms for progress bar to load
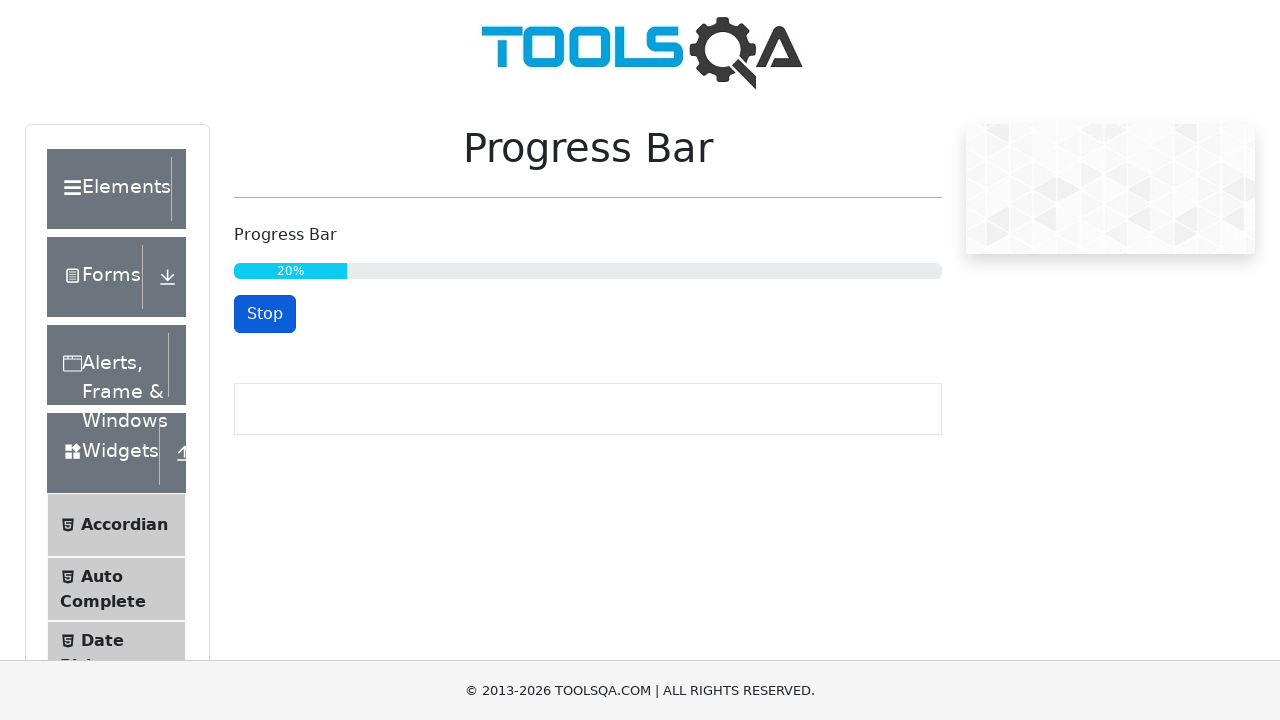

Verified progress bar element exists
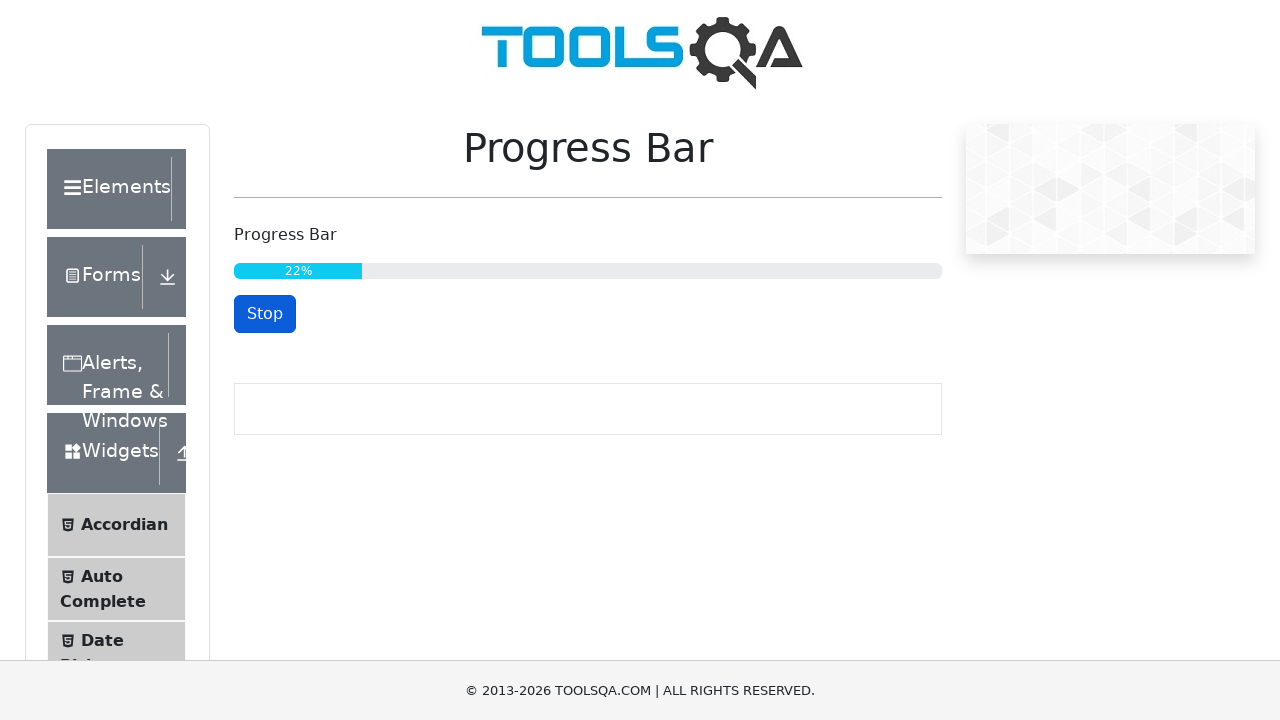

Retrieved progress bar value: 24
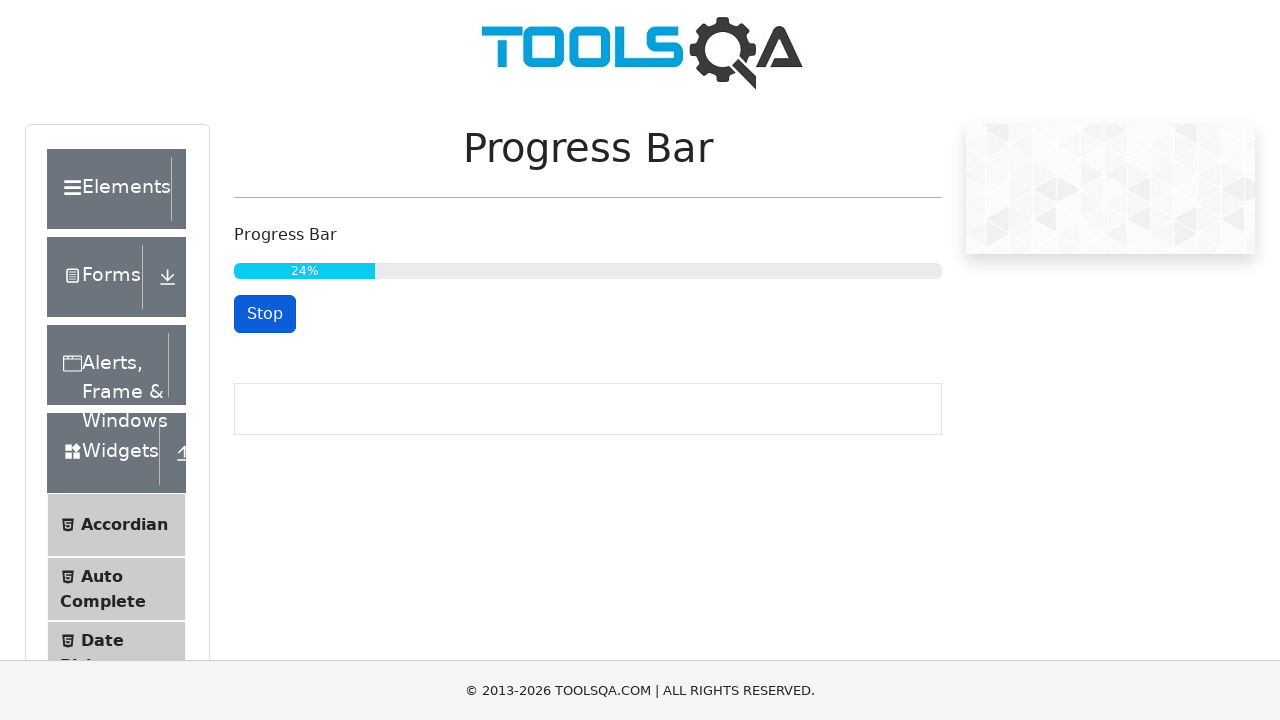

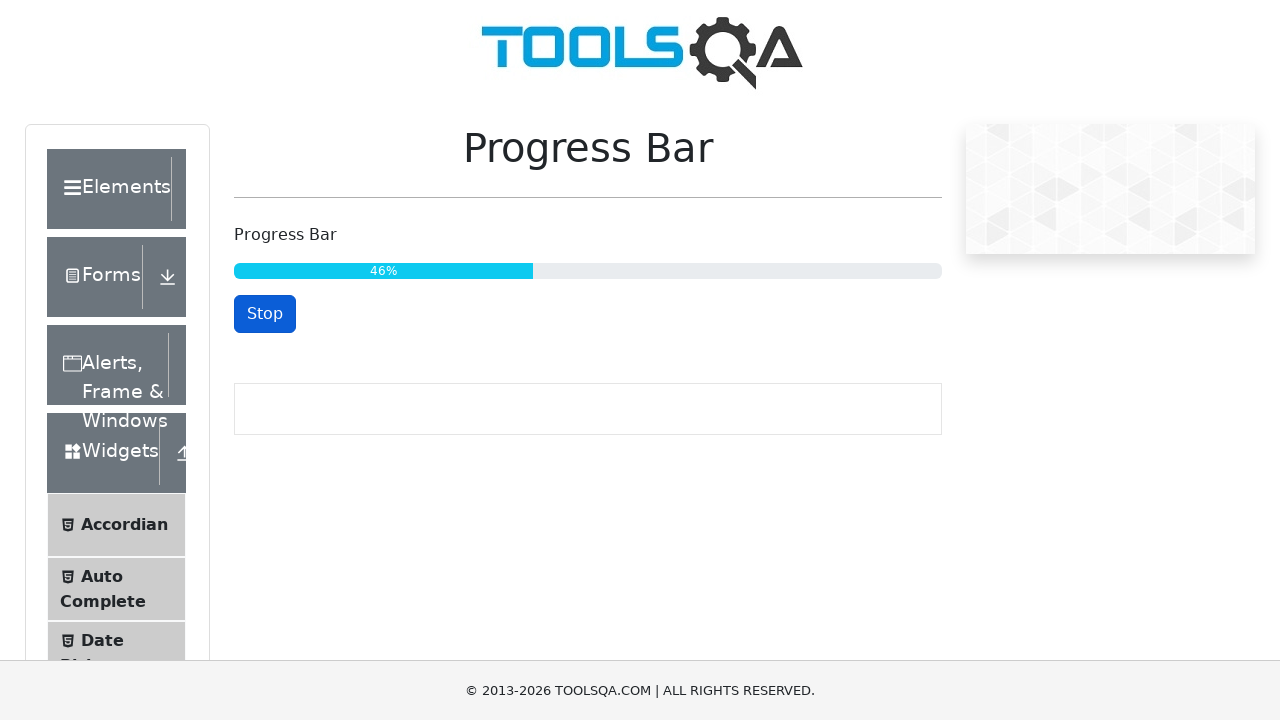